Clicks on a link identified by ID and verifies navigation to another page by checking the title

Starting URL: http://saucelabs.com/test/guinea-pig

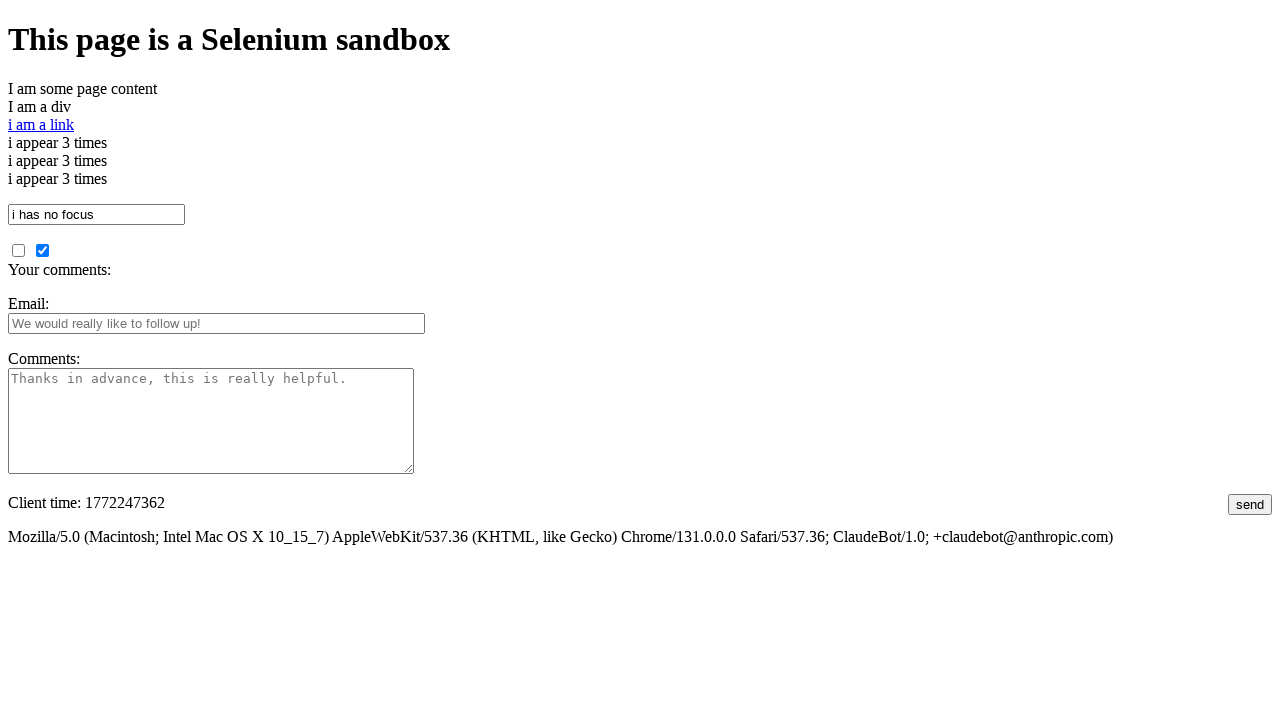

Clicked link identified by ID to navigate to another page at (41, 124) on #i\ am\ a\ link
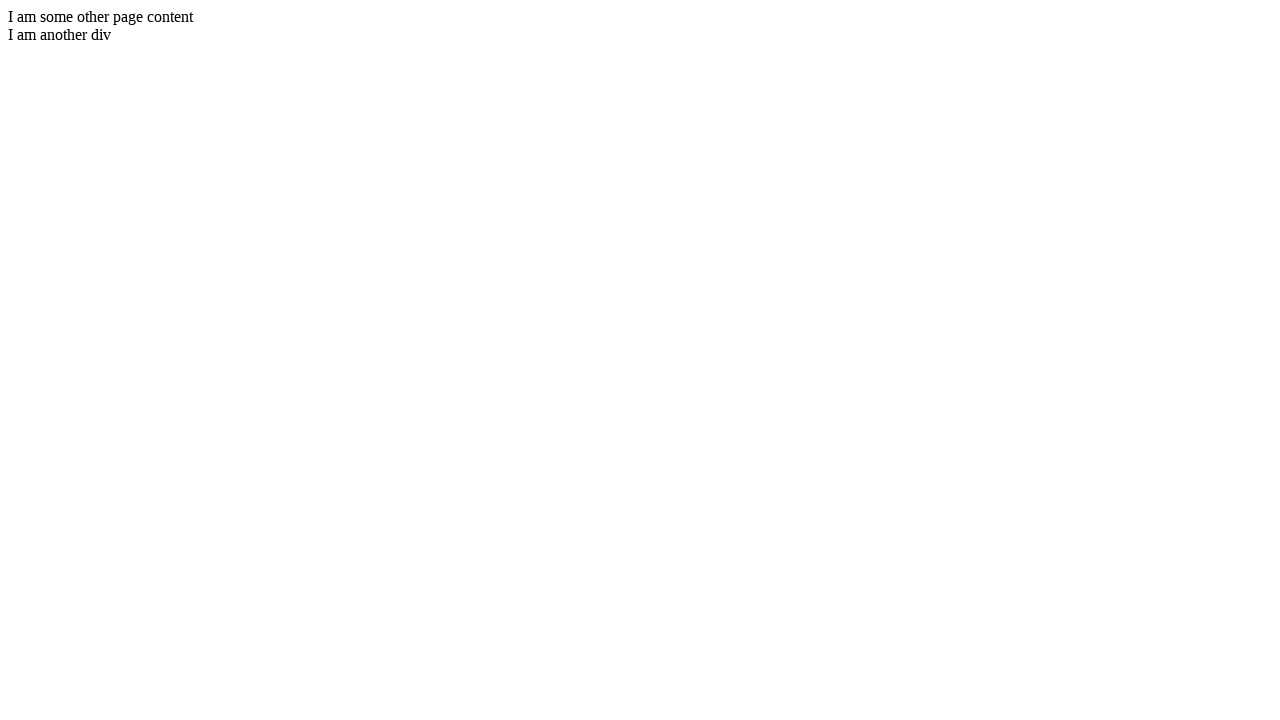

Waited for new page to load (domcontentloaded)
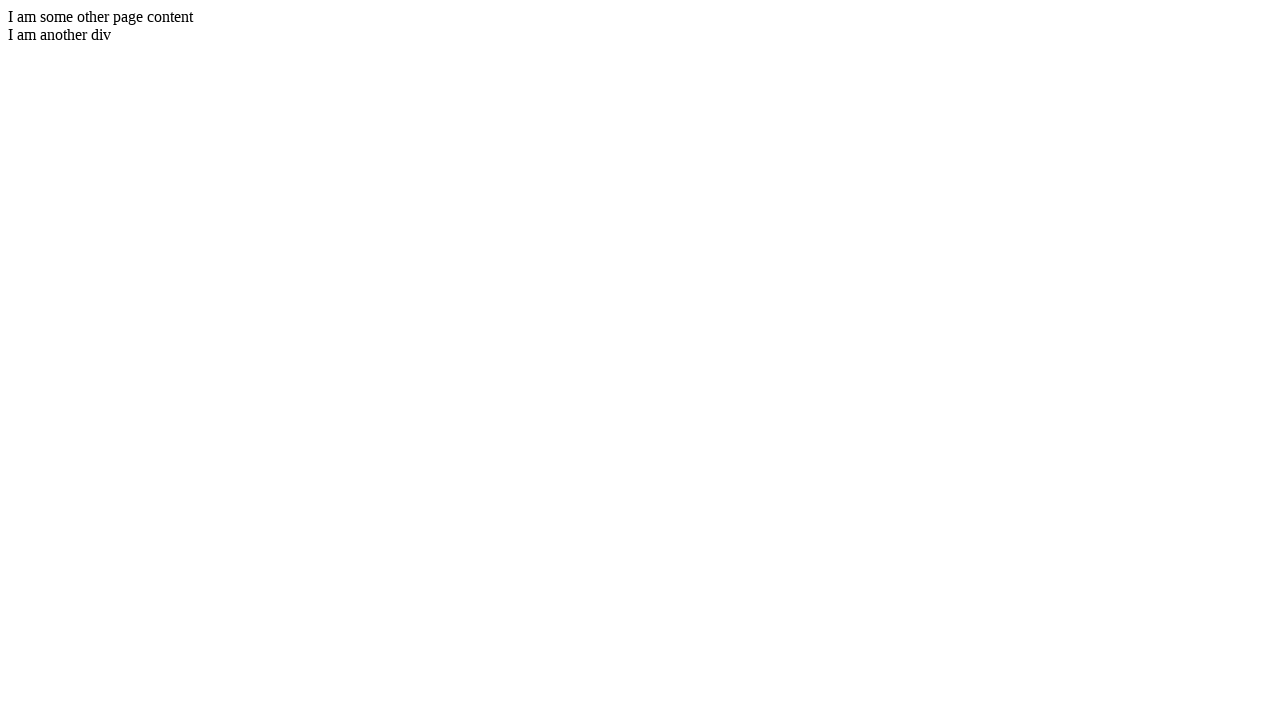

Verified page title contains 'I am another page title'
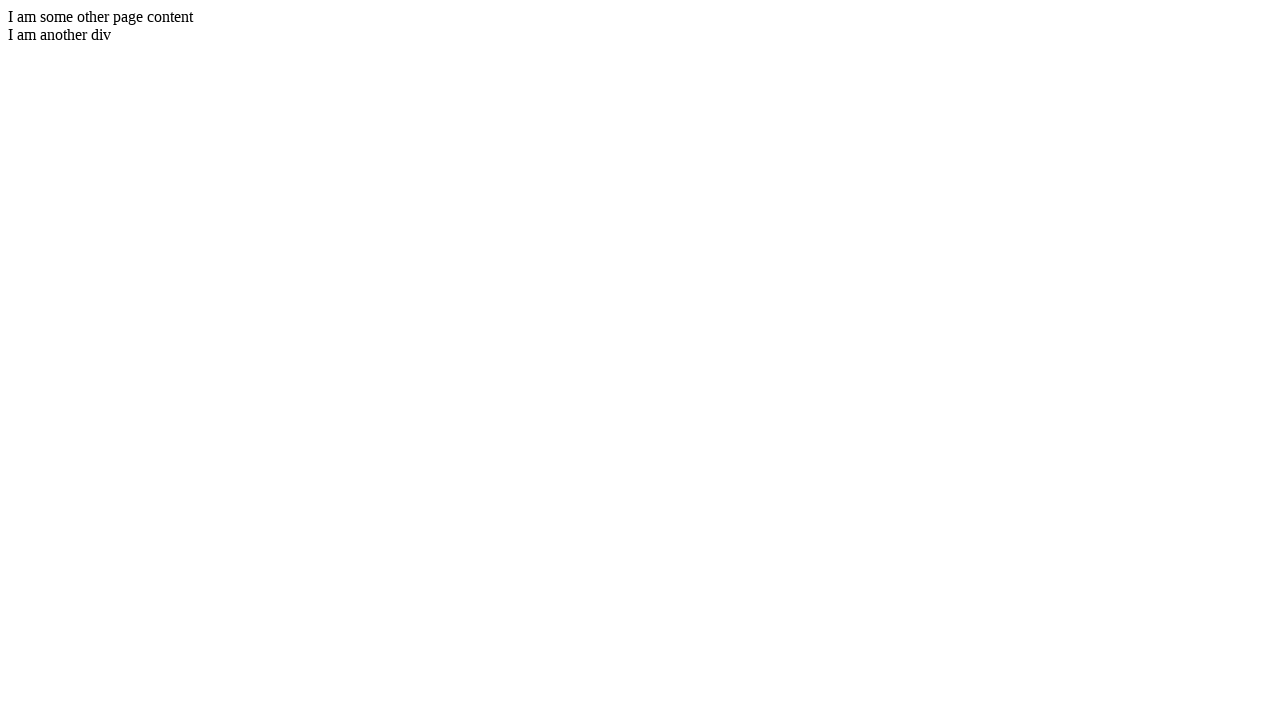

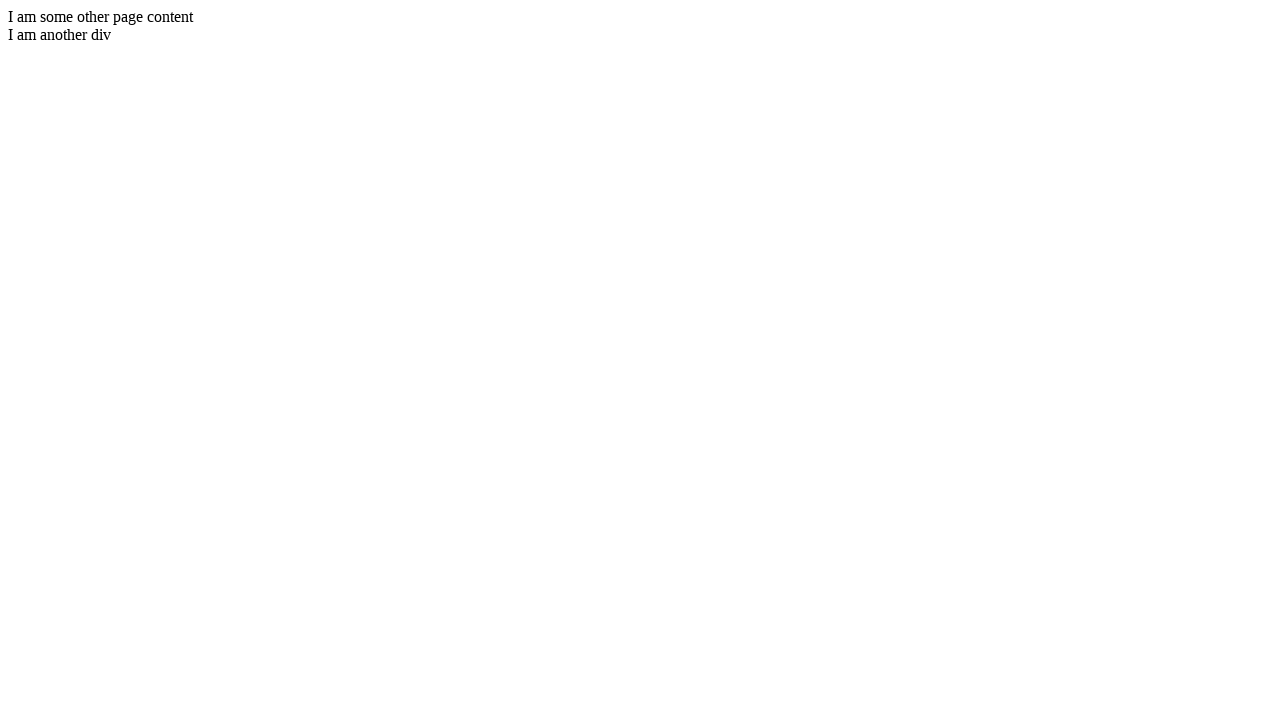